Tests staying on the current page by clicking a button that triggers a confirmation alert, then dismissing the alert and verifying the page text confirms the user stayed

Starting URL: https://kristinek.github.io/site/examples/alerts_popups

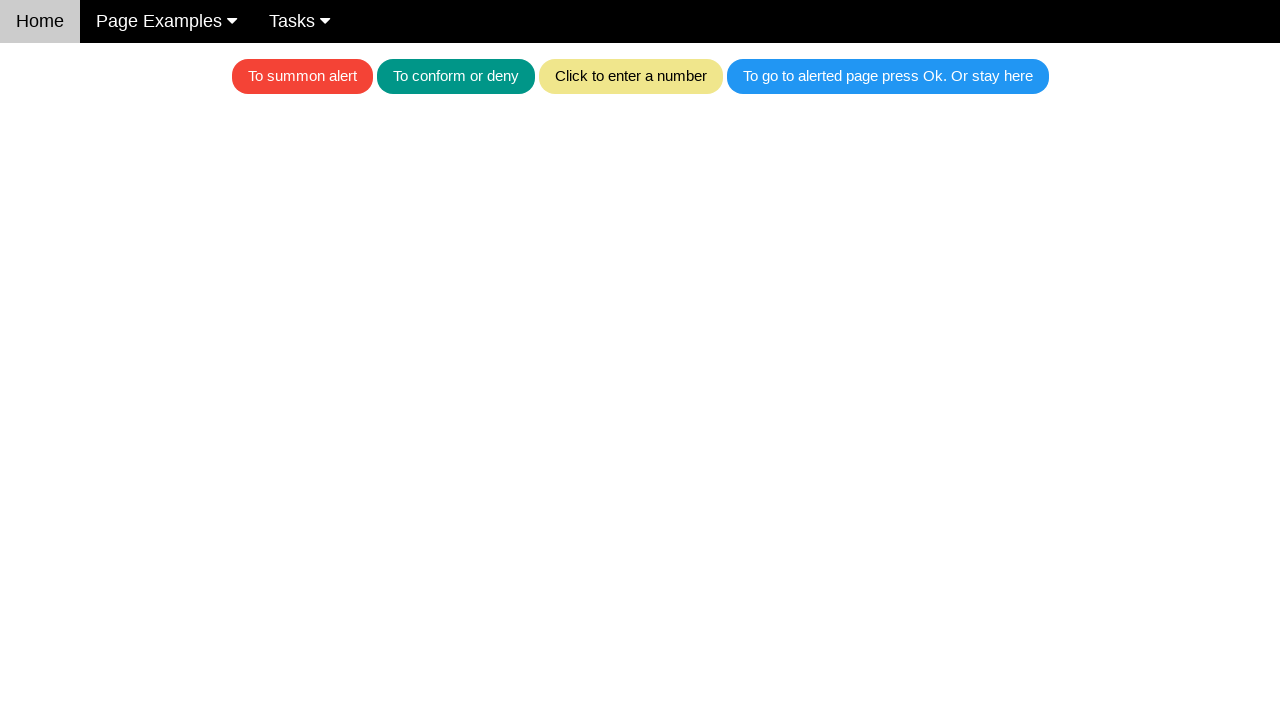

Set up dialog handler to dismiss alerts
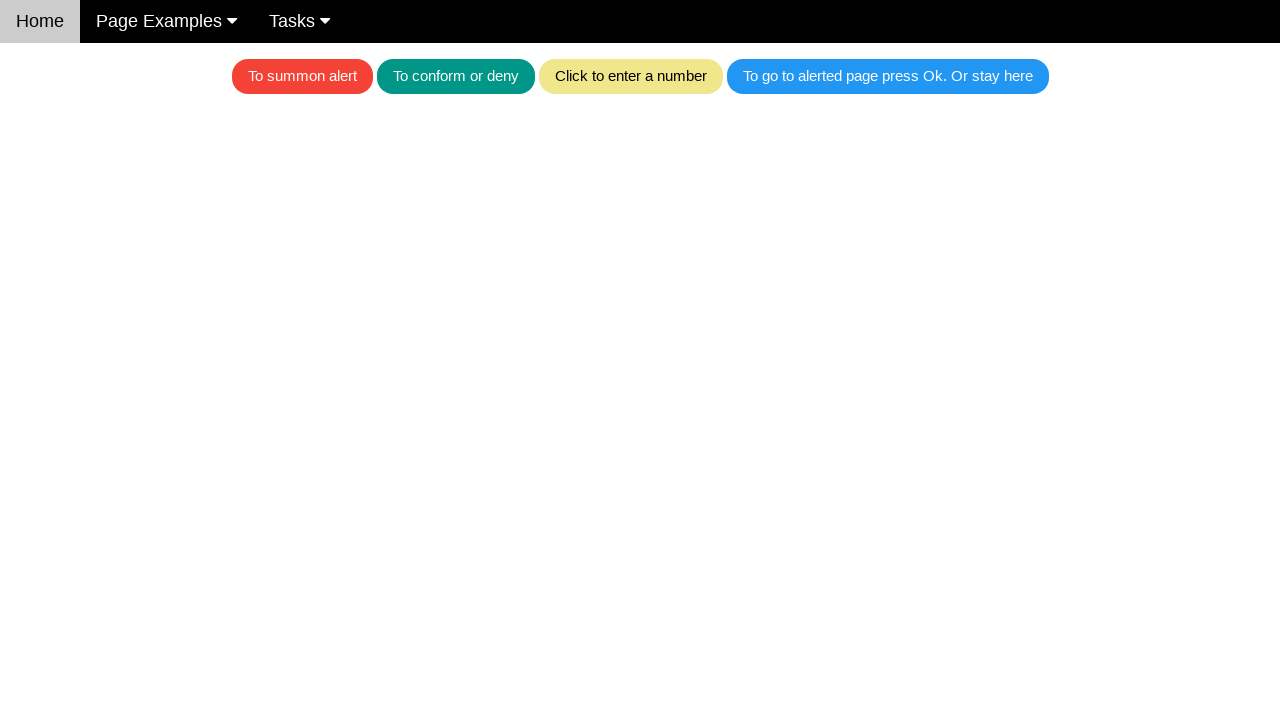

Clicked button to trigger confirmation alert at (888, 76) on .w3-blue
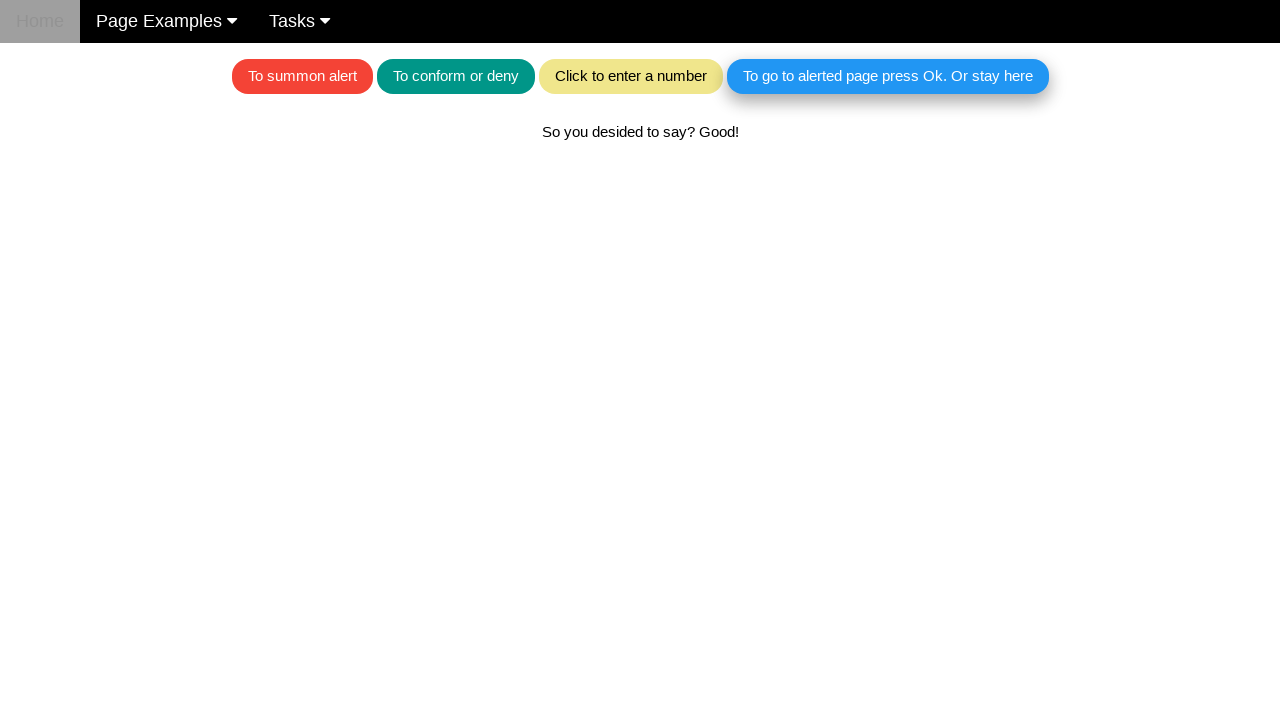

Alert was dismissed and page processed the action
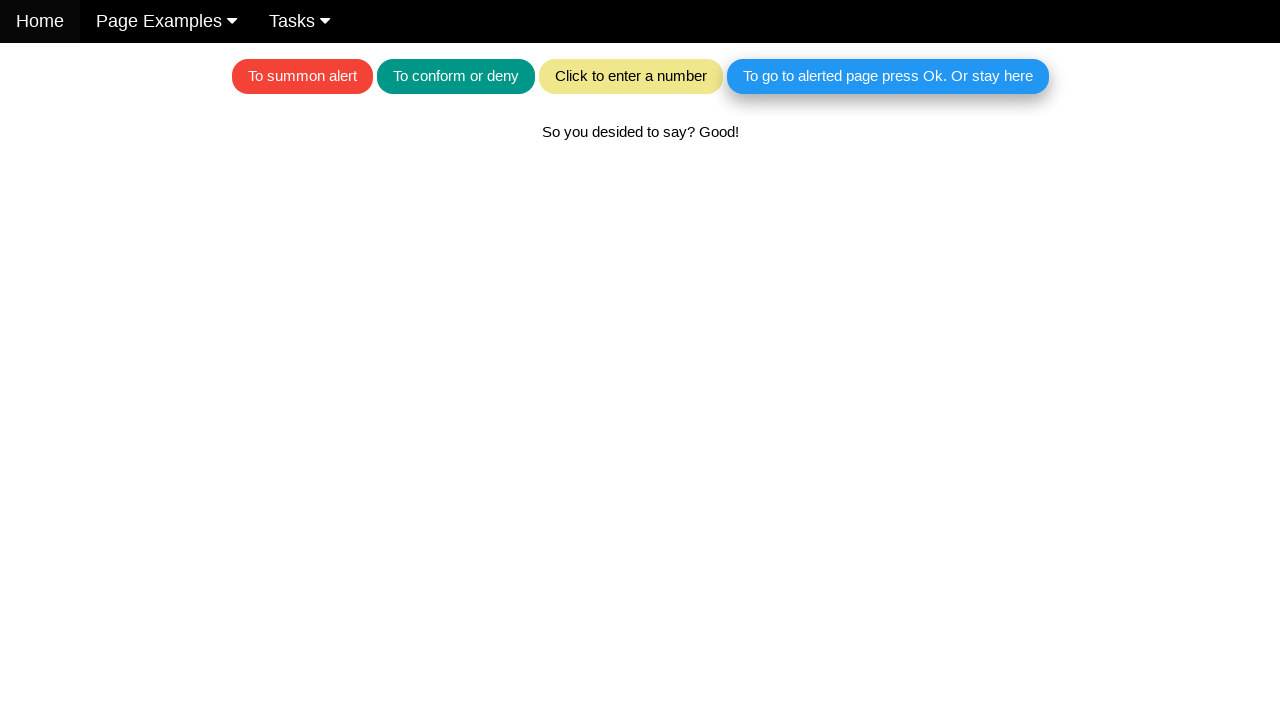

Verified page text confirms user stayed on current page
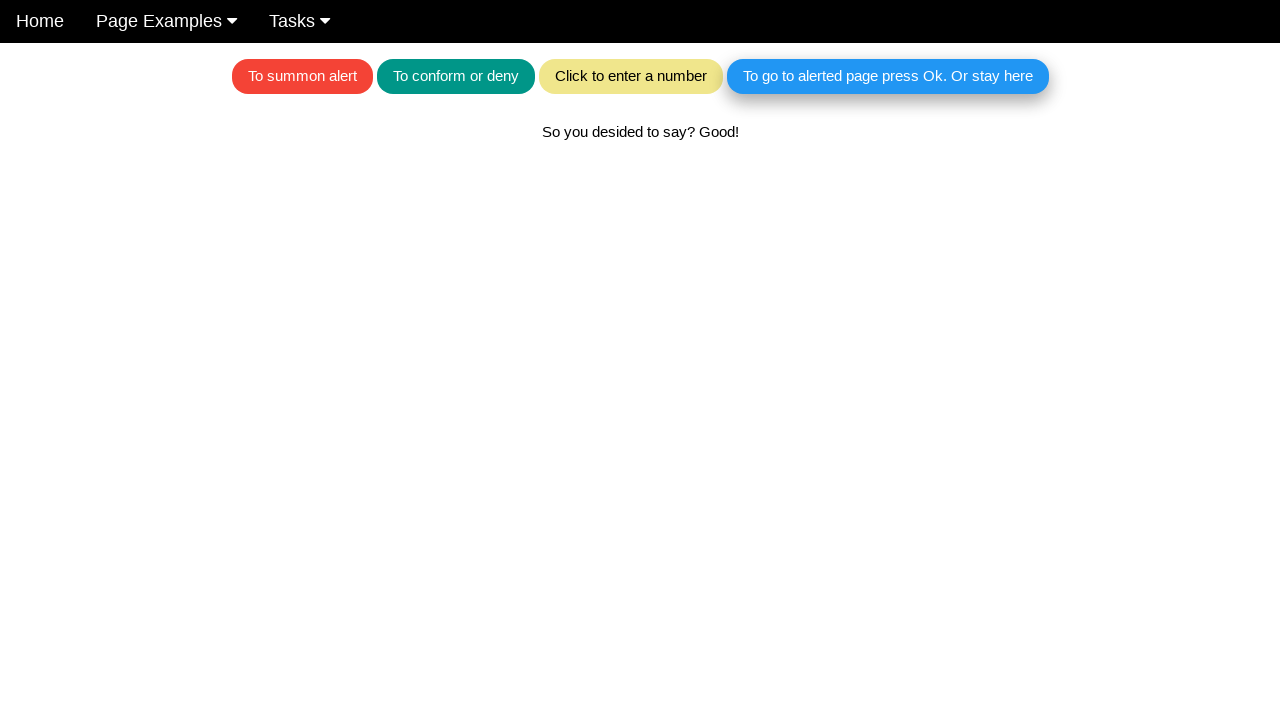

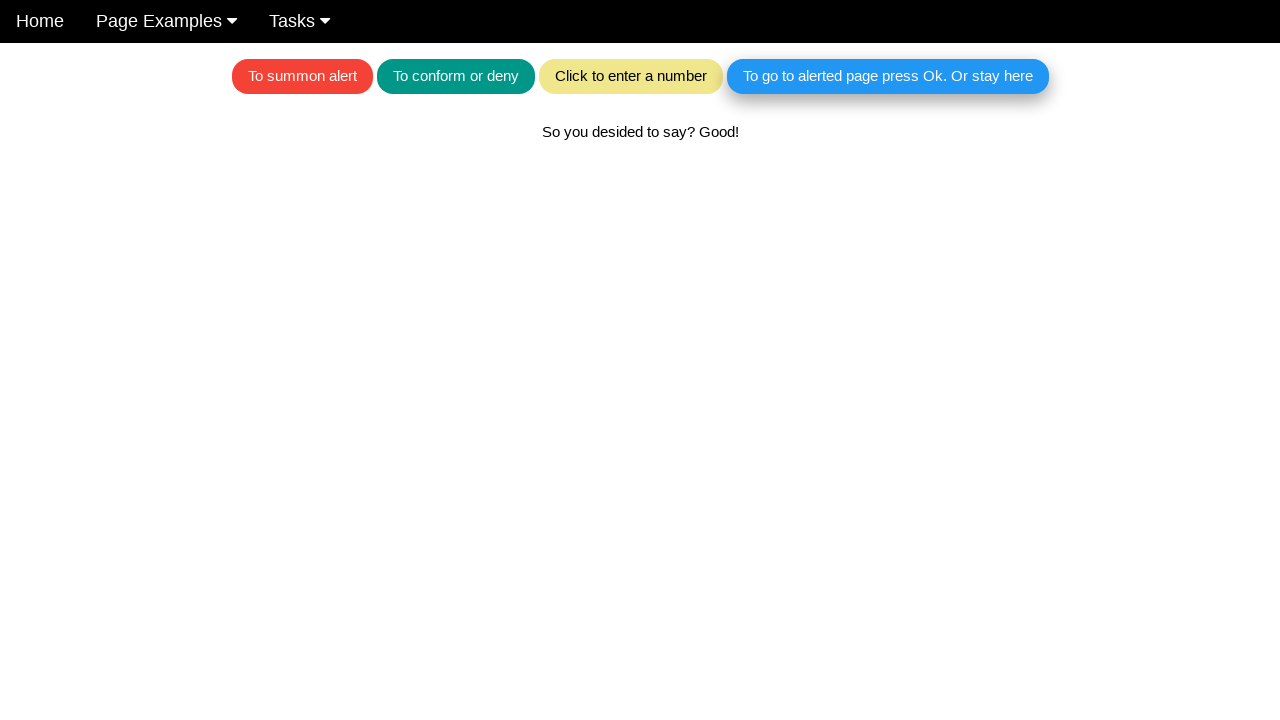